Navigates to the DemoQA homepage and verifies the page loads by checking the title

Starting URL: https://demoqa.com/

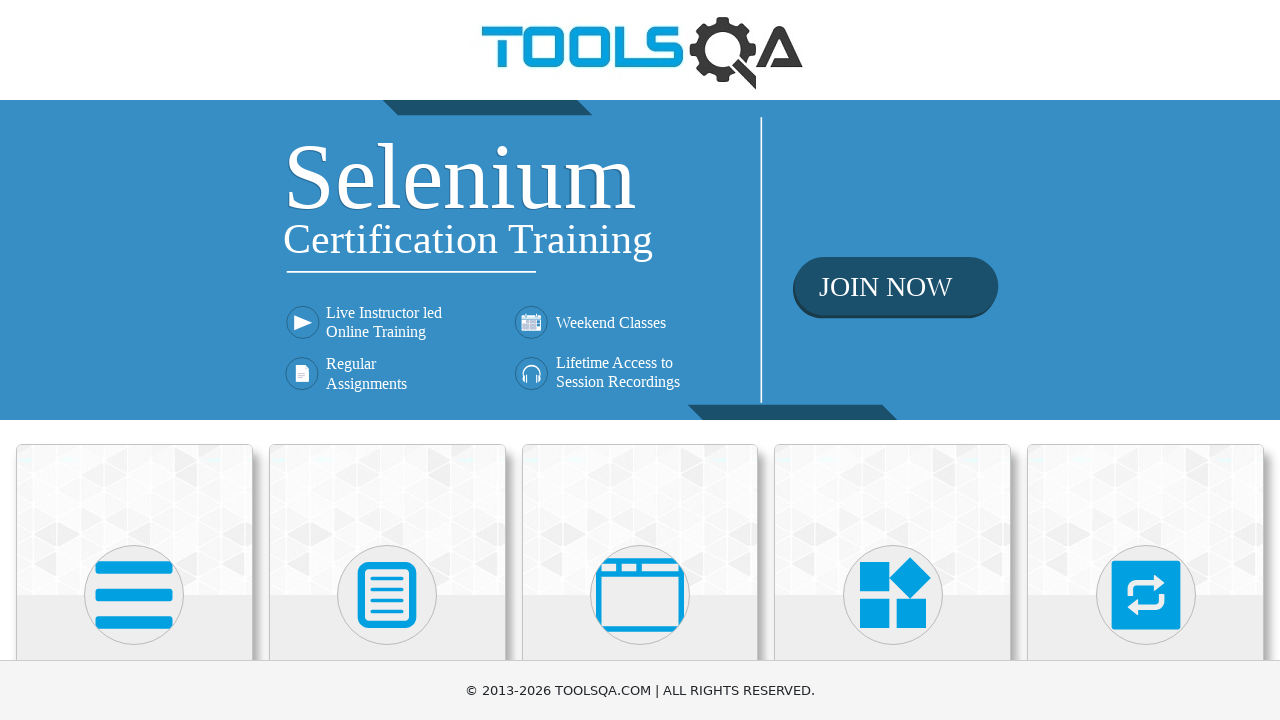

Navigated to DemoQA homepage
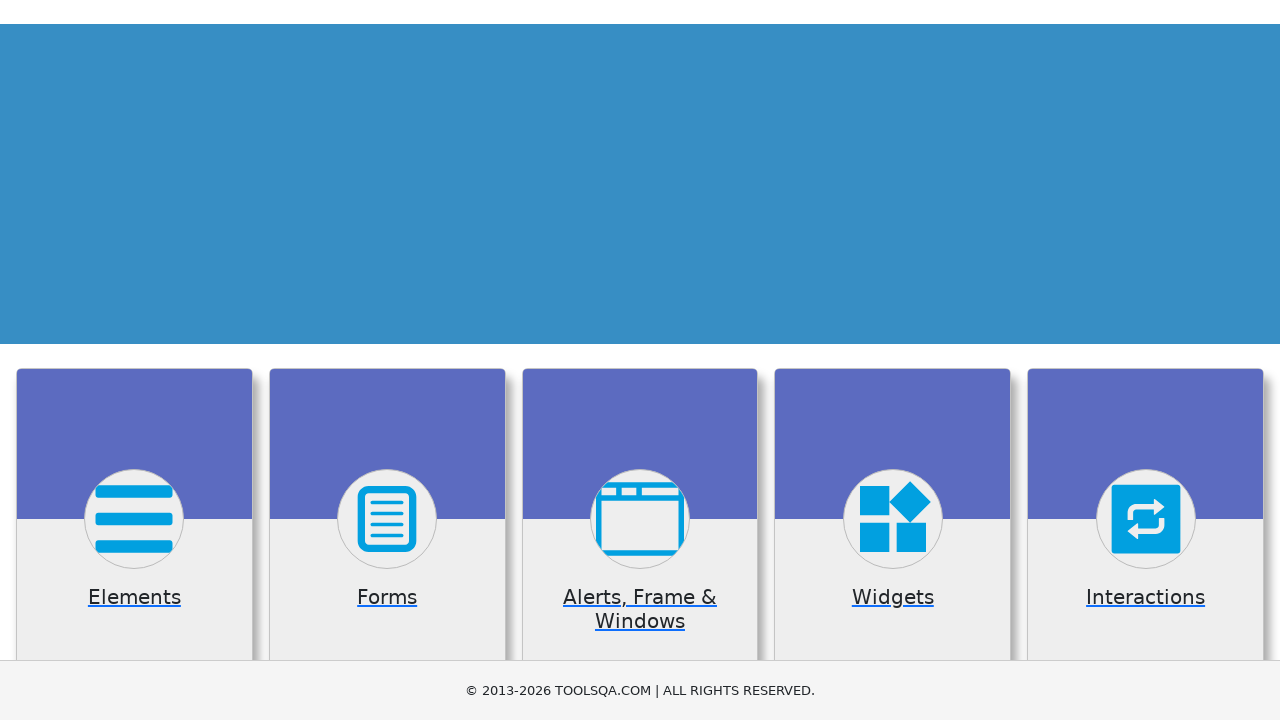

Page fully loaded (DOM content loaded)
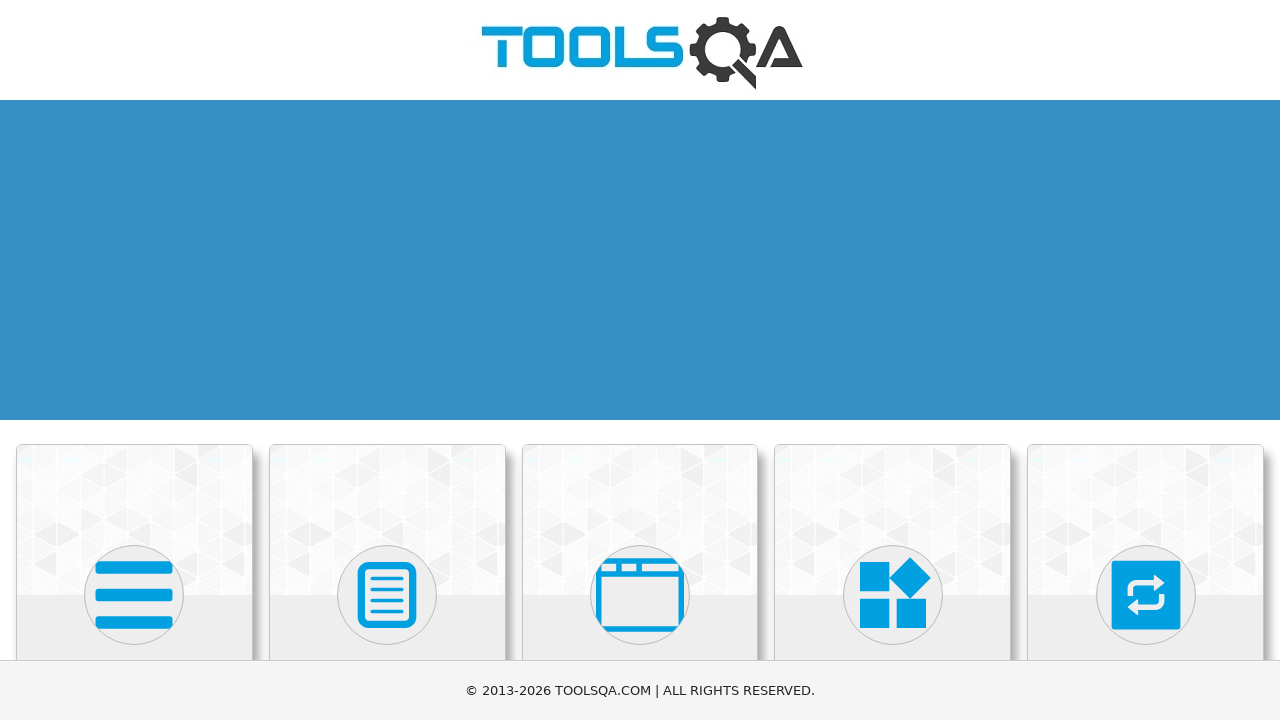

Retrieved page title: 'demosite'
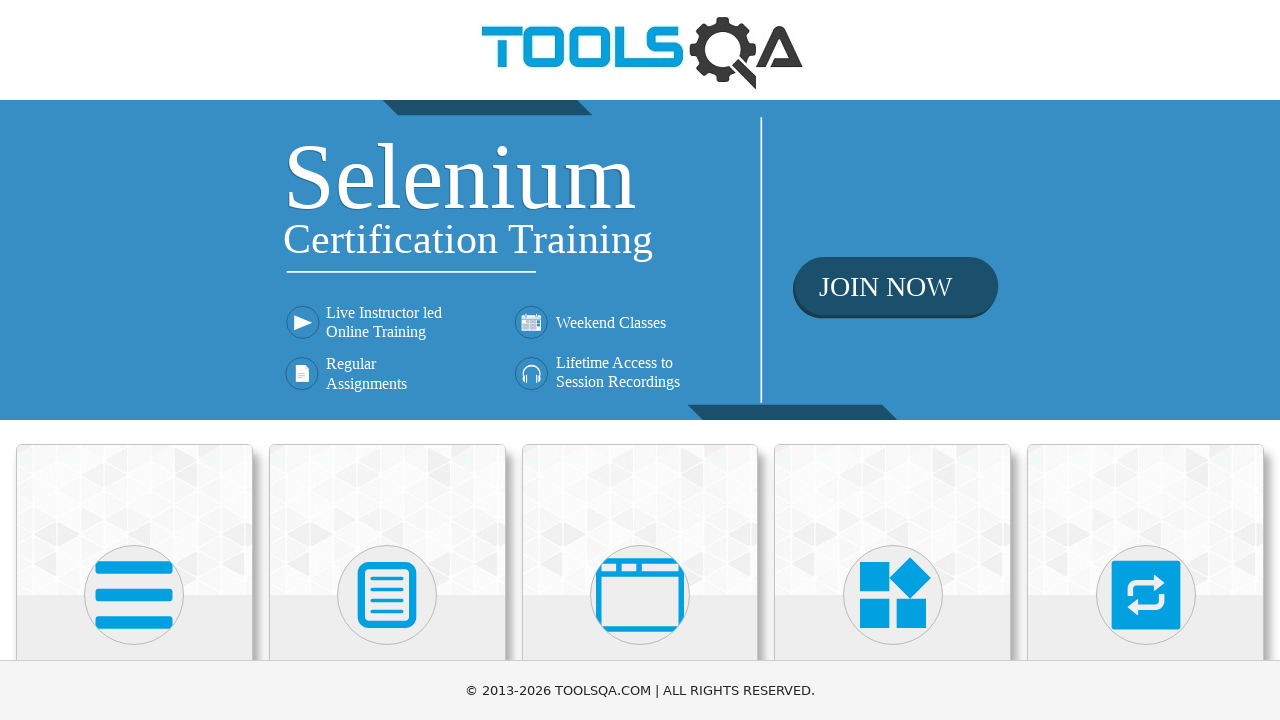

Verified page title is not empty
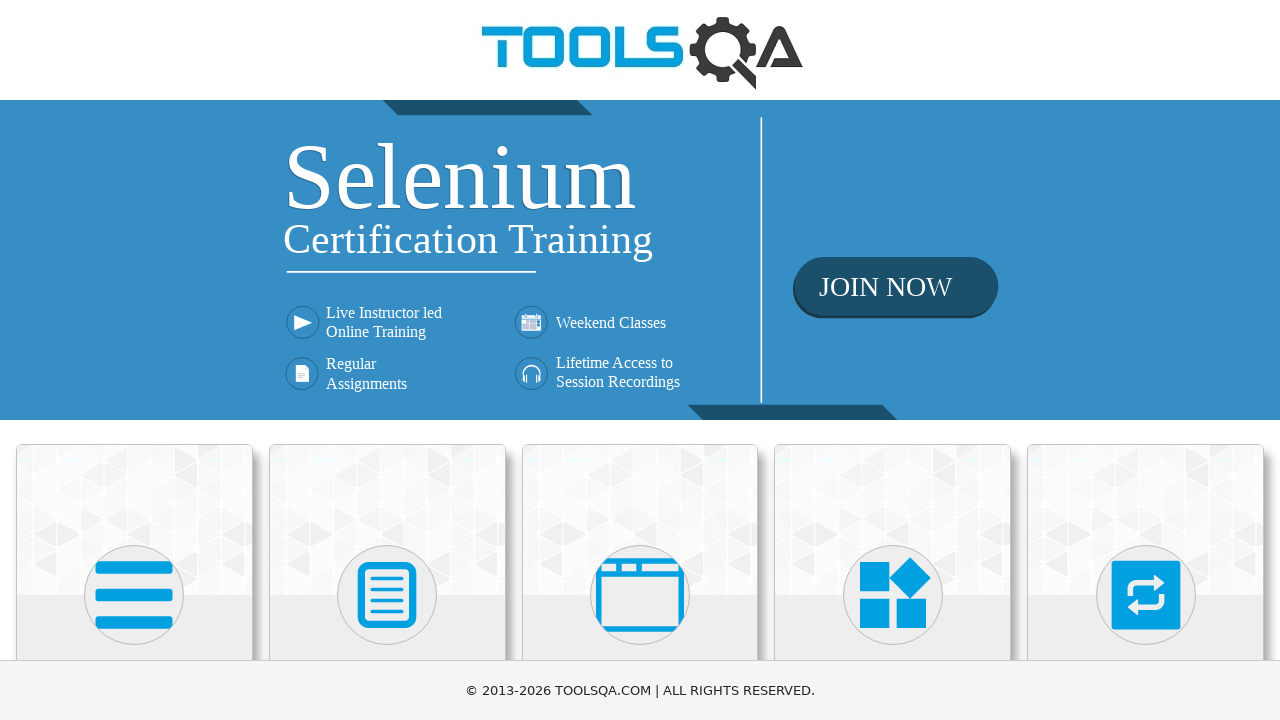

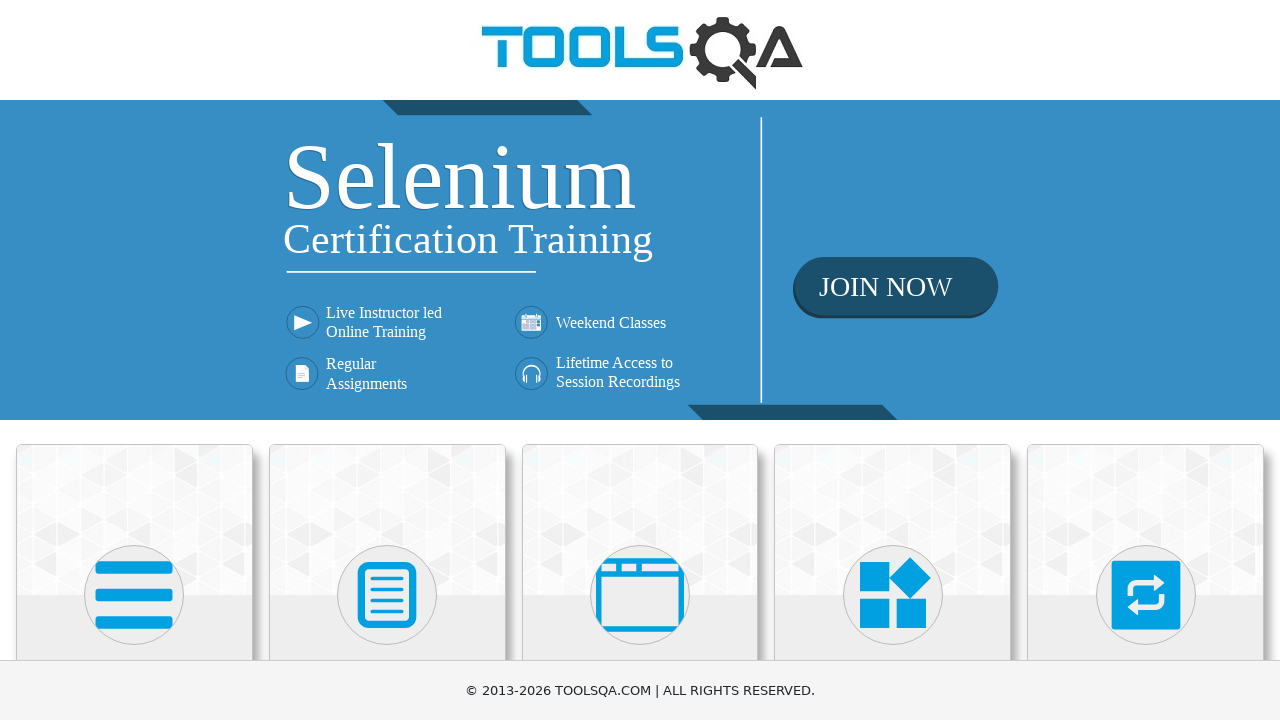